Tests table sorting functionality by clicking the Last Name column header to sort the table data

Starting URL: https://the-internet.herokuapp.com/tables

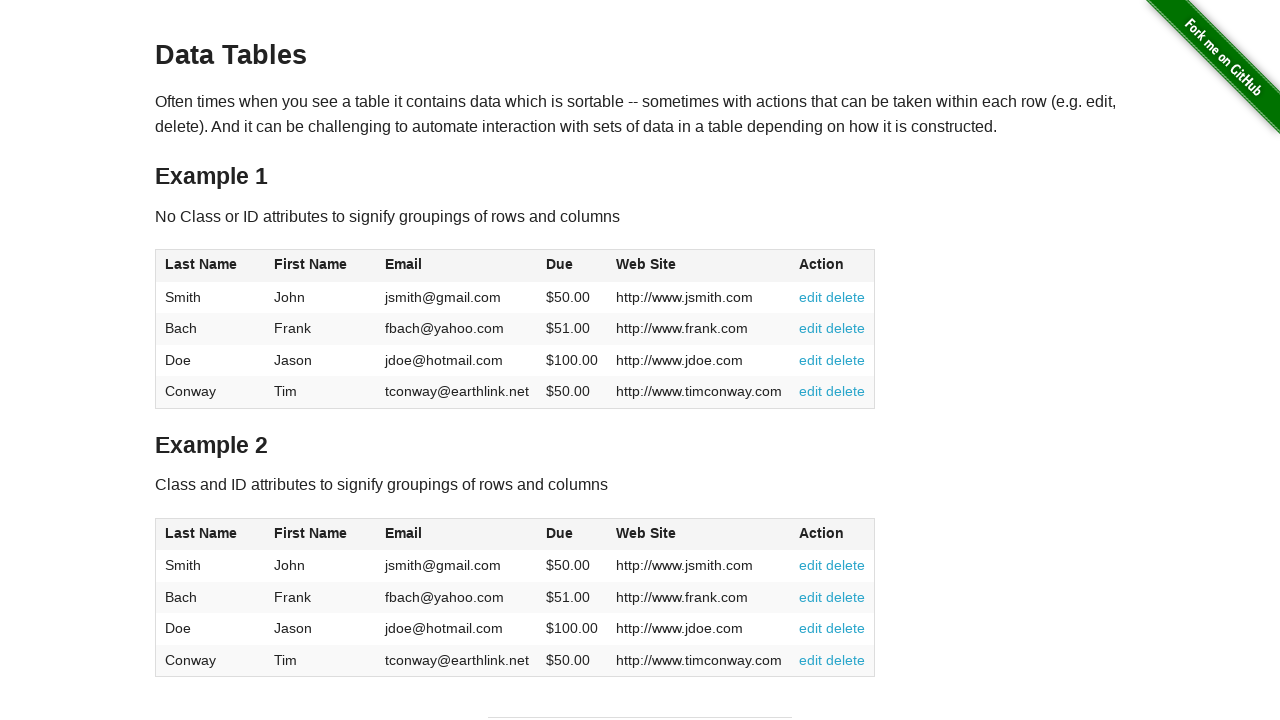

Clicked Last Name column header to sort table at (201, 264) on xpath=//span[text()='Last Name']
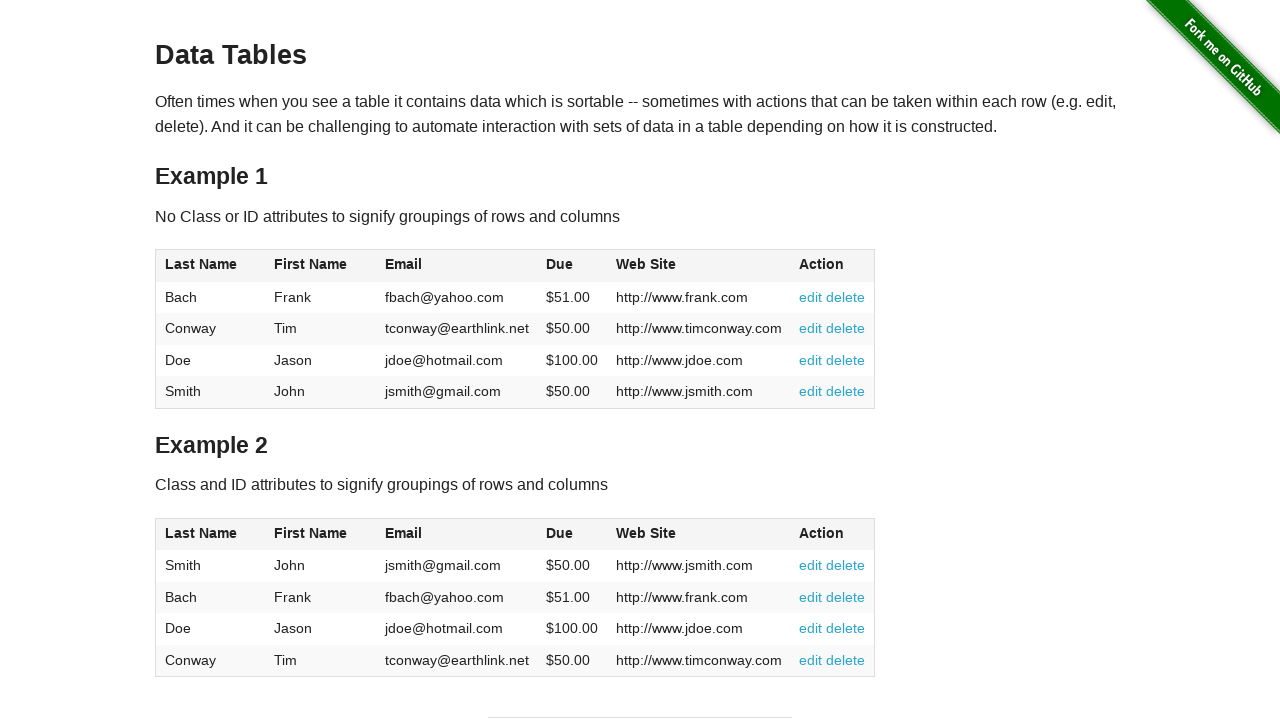

Table sorted and last name cells verified
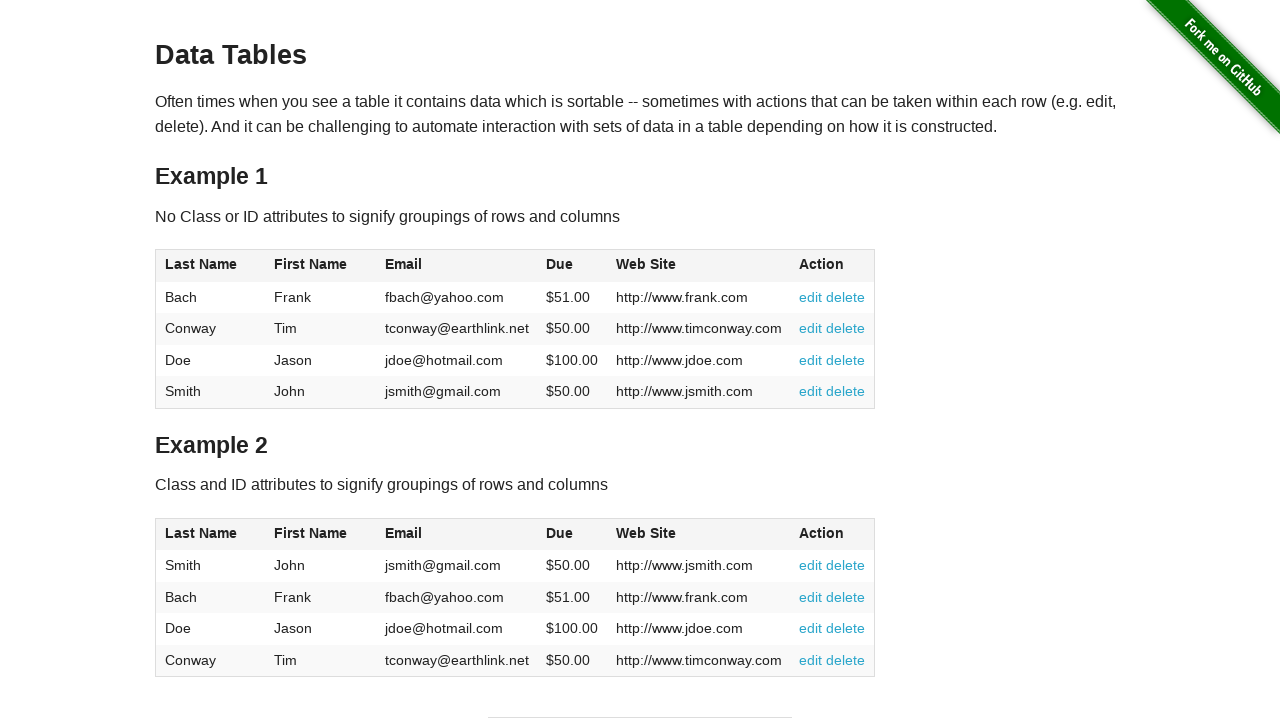

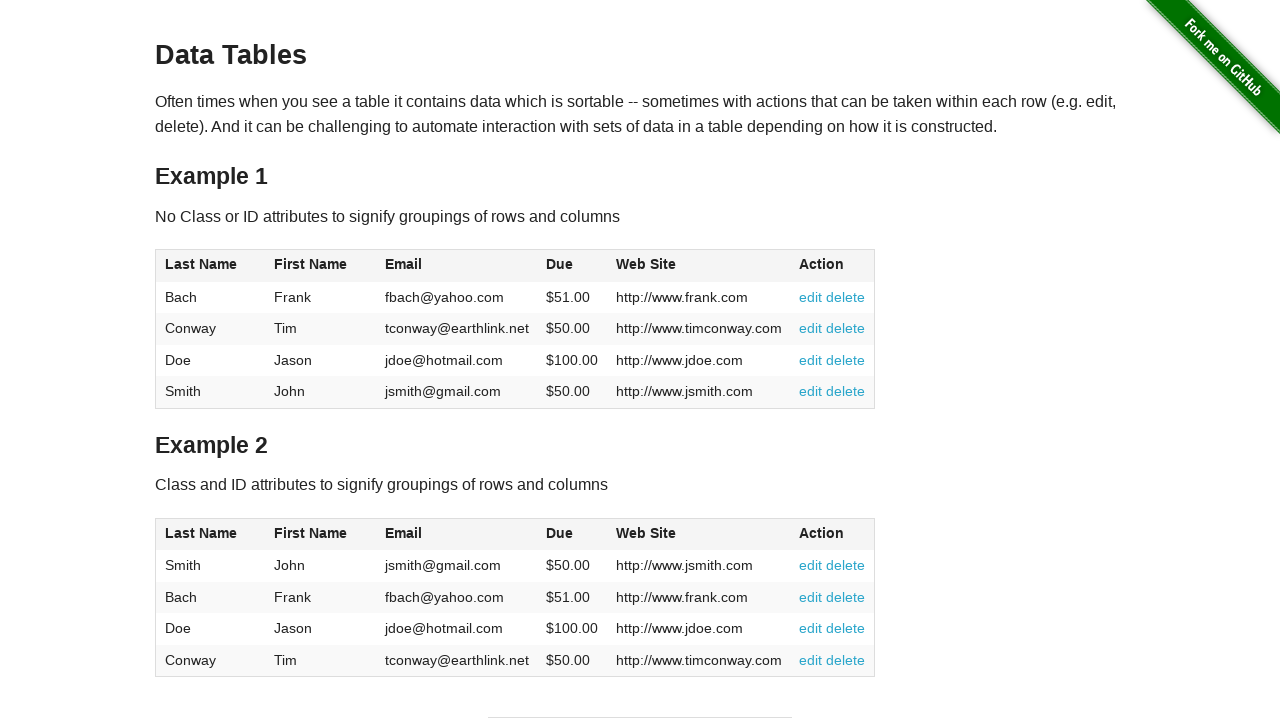